Tests dynamic content loading by clicking a button and waiting for text to appear

Starting URL: https://seleniumpractise.blogspot.com/2016/08/how-to-use-explicit-wait-in-selenium.html

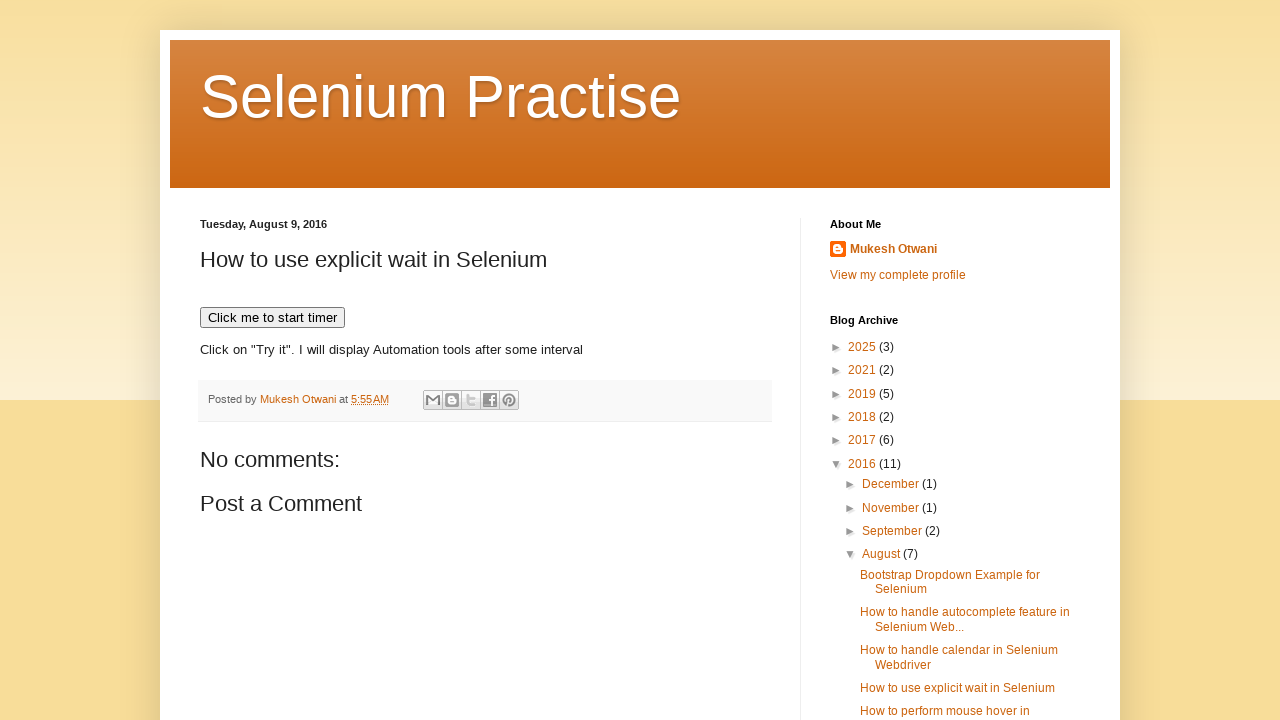

Clicked button to trigger dynamic content loading at (272, 318) on button
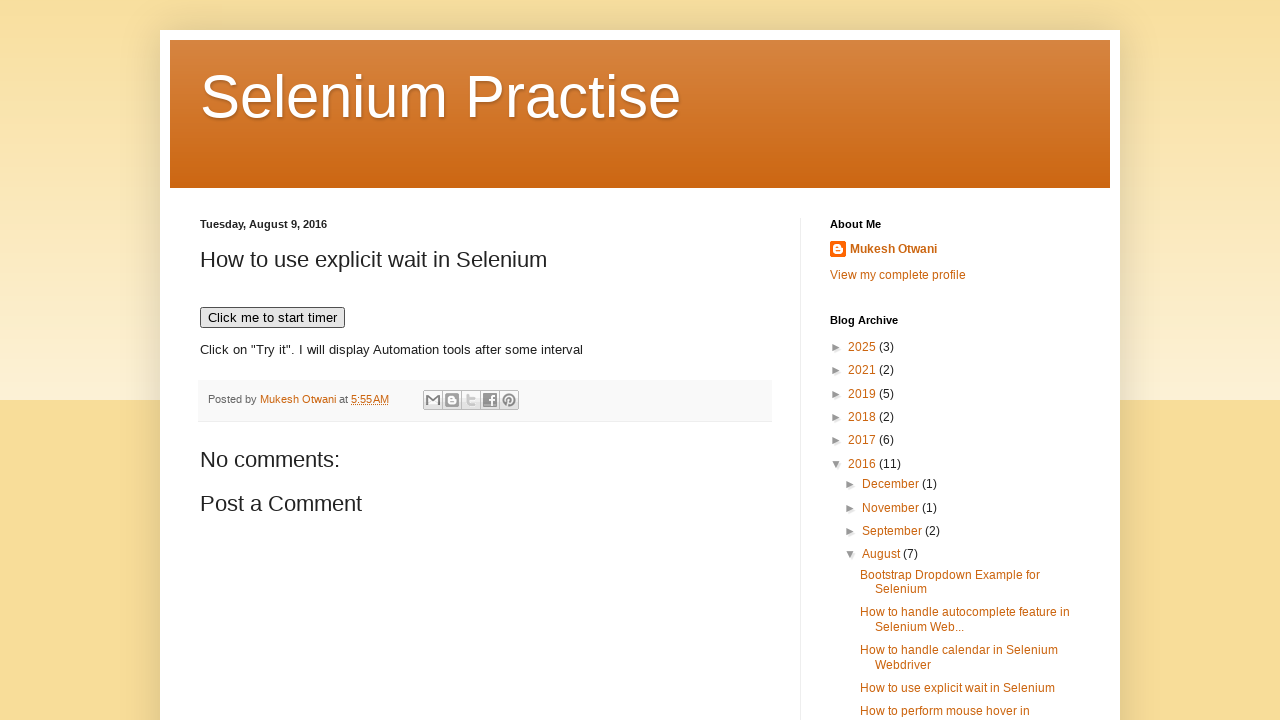

Waited for 'Selenium' text to appear in demo element
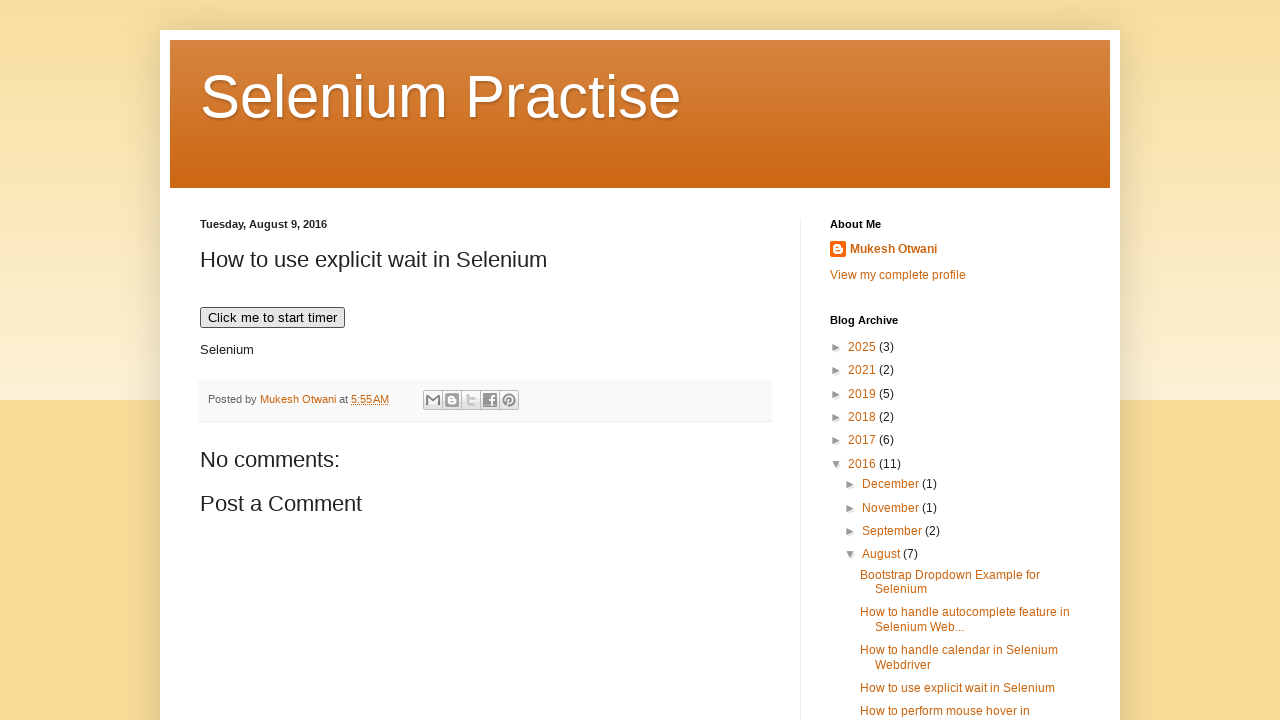

Verified that demo element contains 'Selenium' text
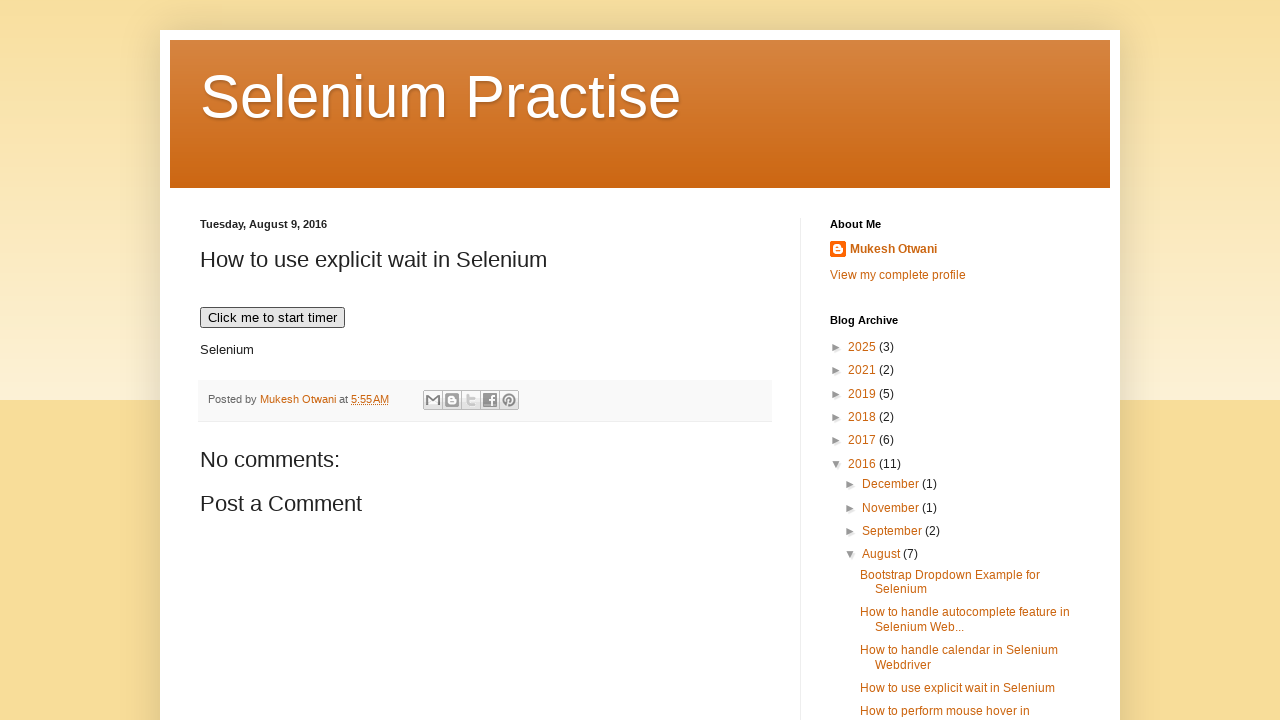

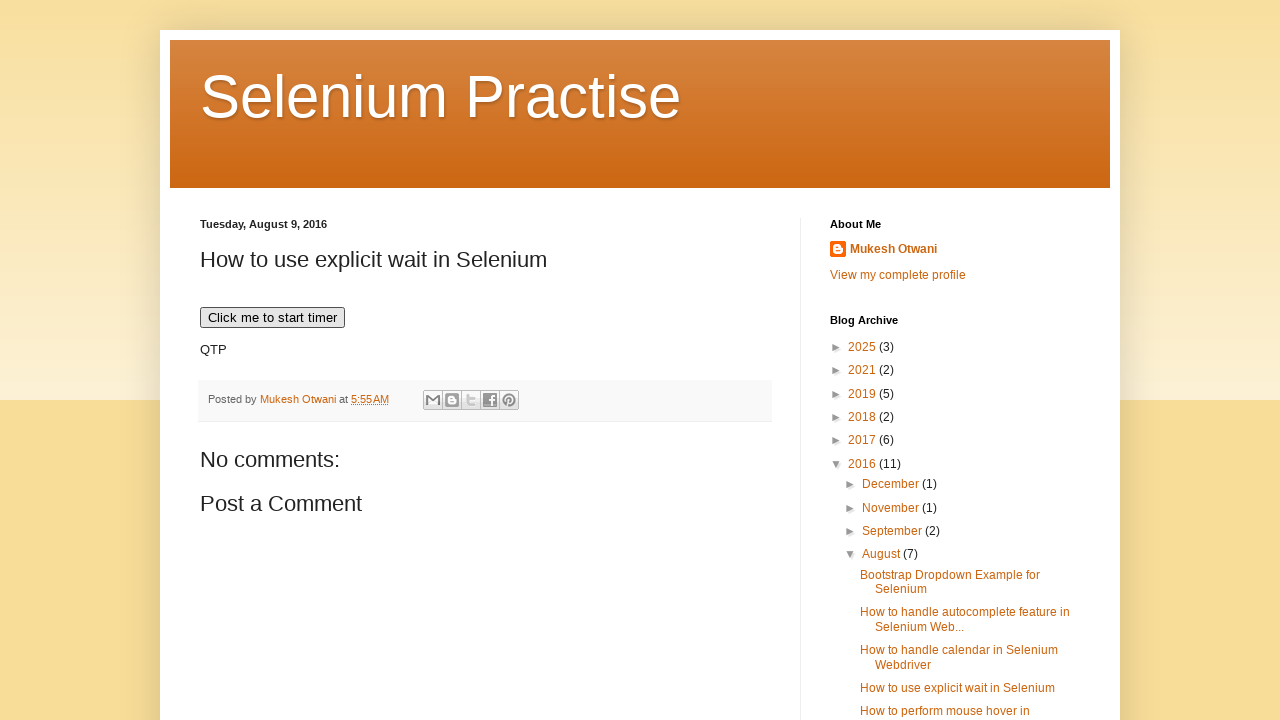